Tests dynamic dropdown for selecting origin and destination stations

Starting URL: https://rahulshettyacademy.com/dropdownsPractise/

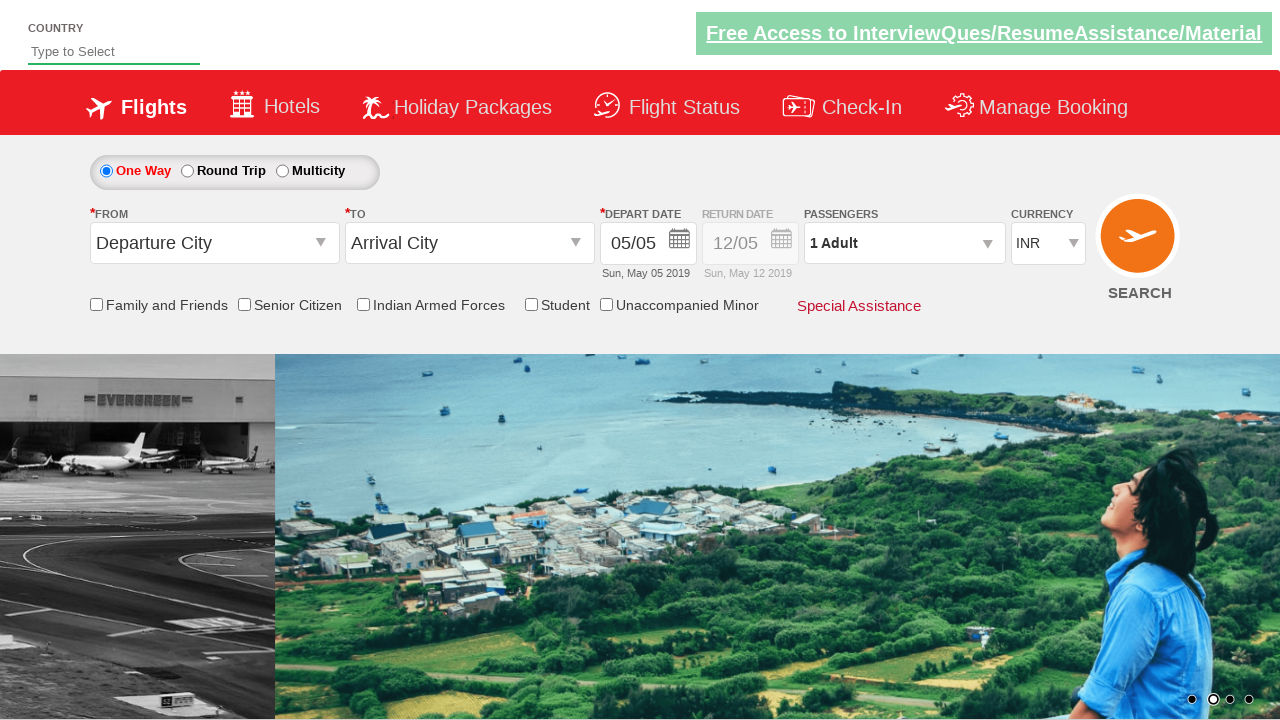

Clicked origin station dropdown at (214, 243) on #ctl00_mainContent_ddl_originStation1_CTXT
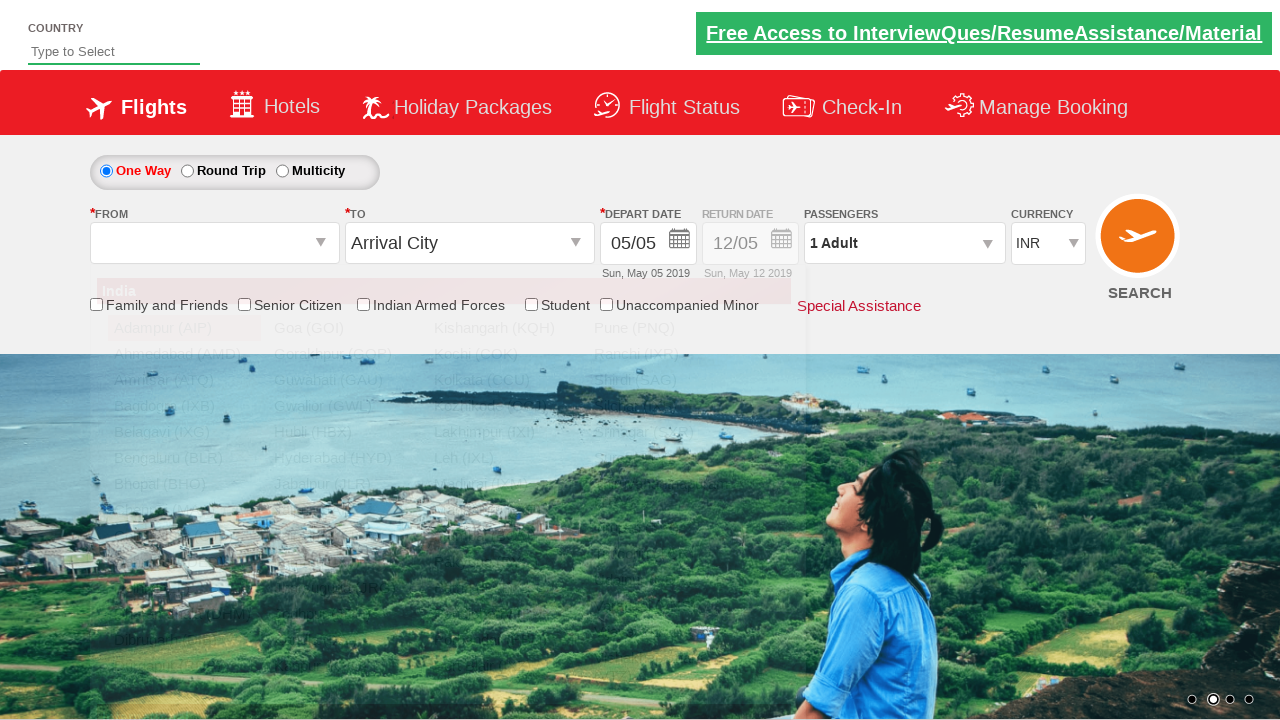

Selected BHO as origin station at (184, 484) on xpath=//a[@value='BHO']
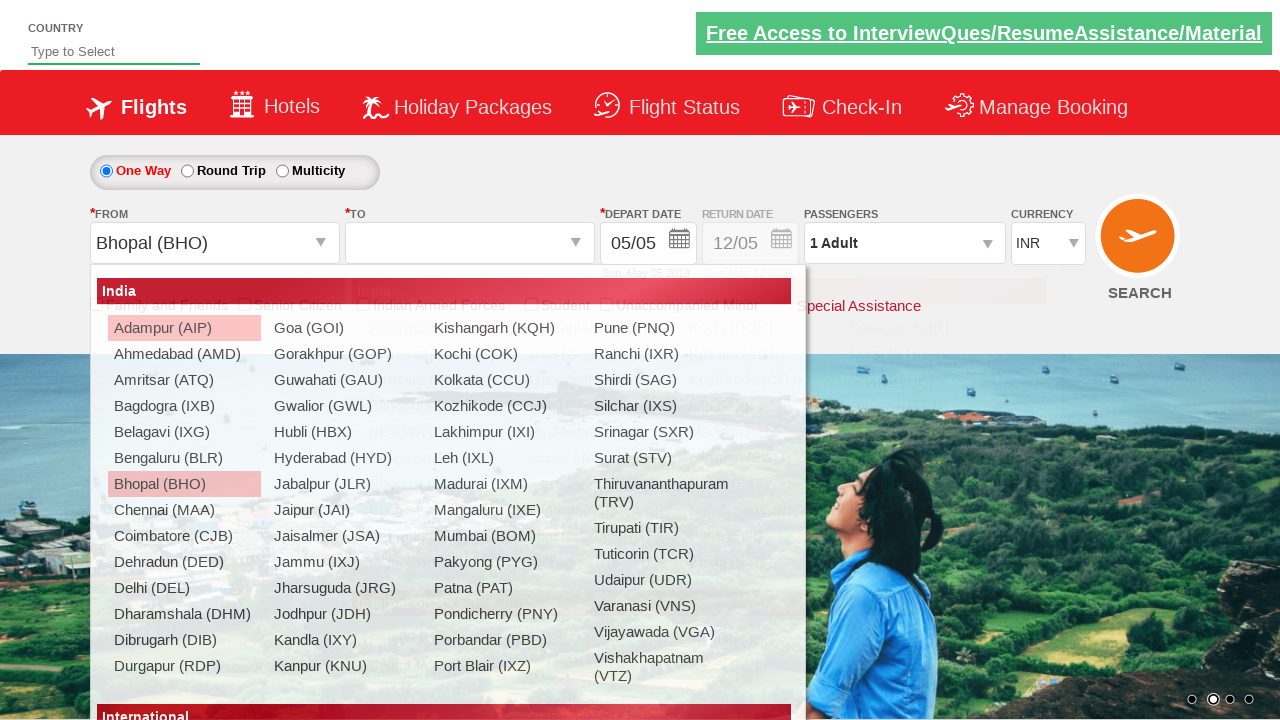

Selected MAA as destination station at (439, 484) on (//a[@value='MAA'])[2]
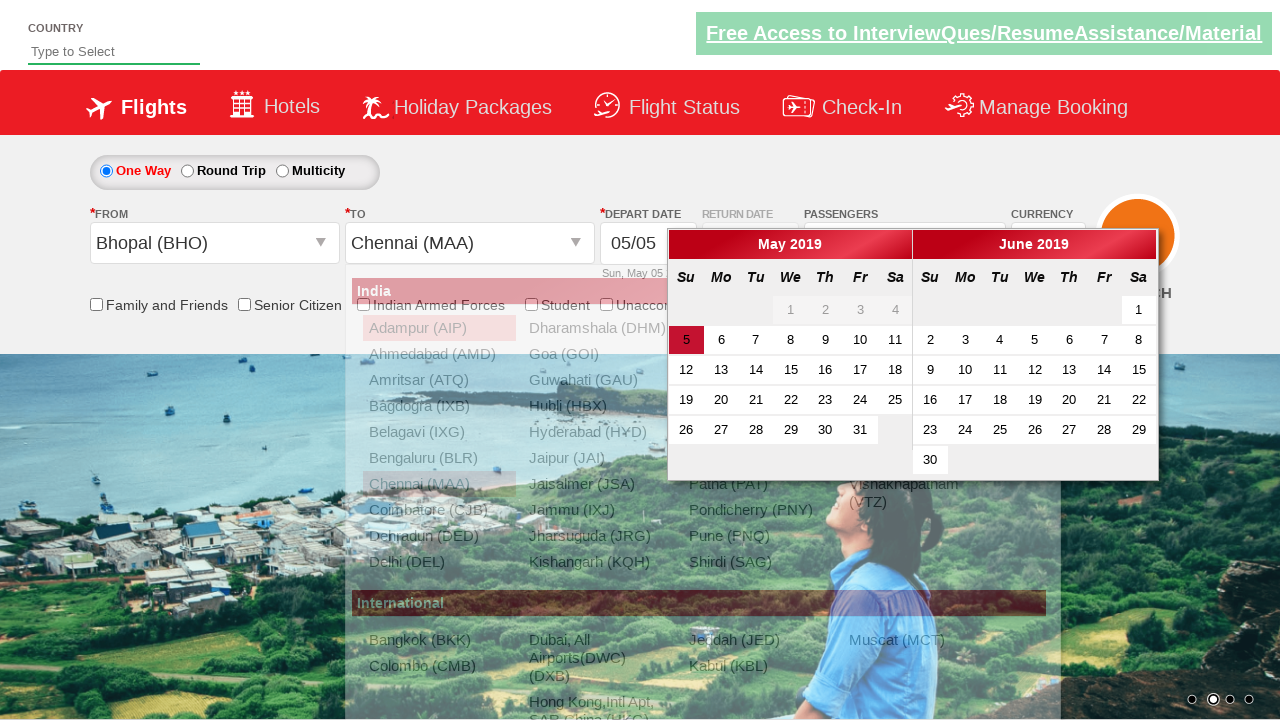

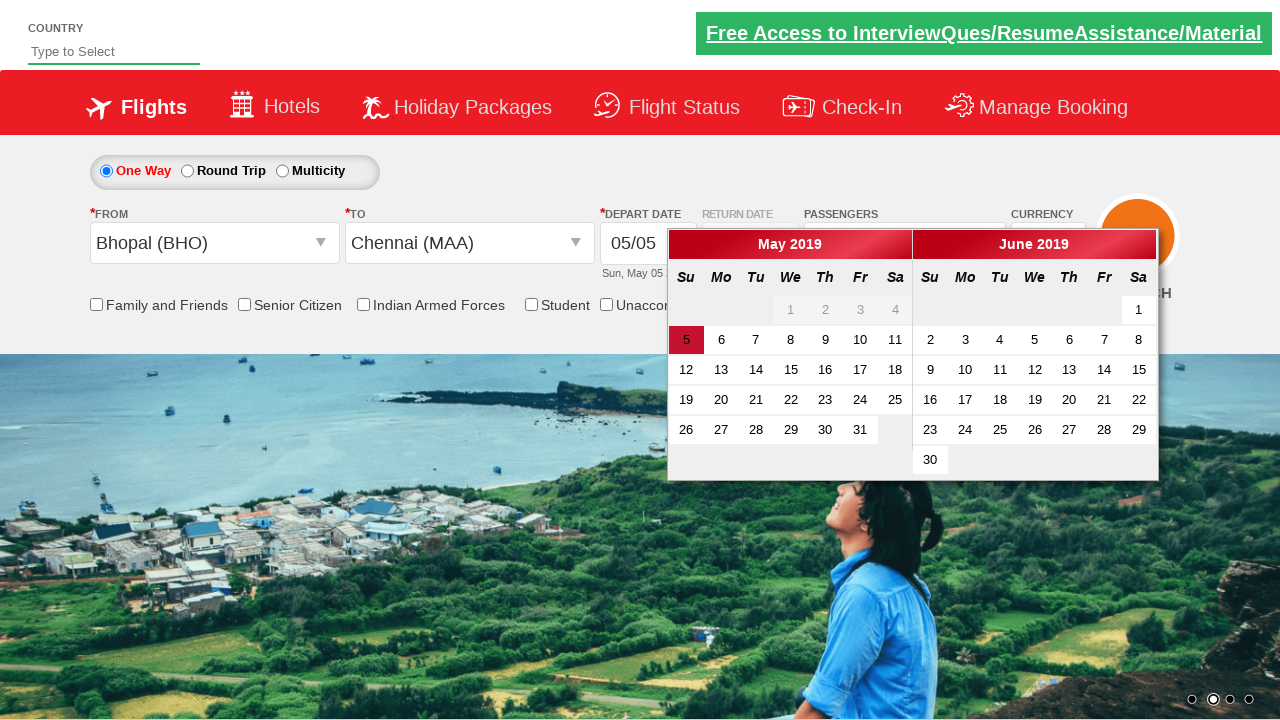